Navigates to codefish.io and verifies that text elements within gradient-block divs are displayed on the page.

Starting URL: https://codefish.io/

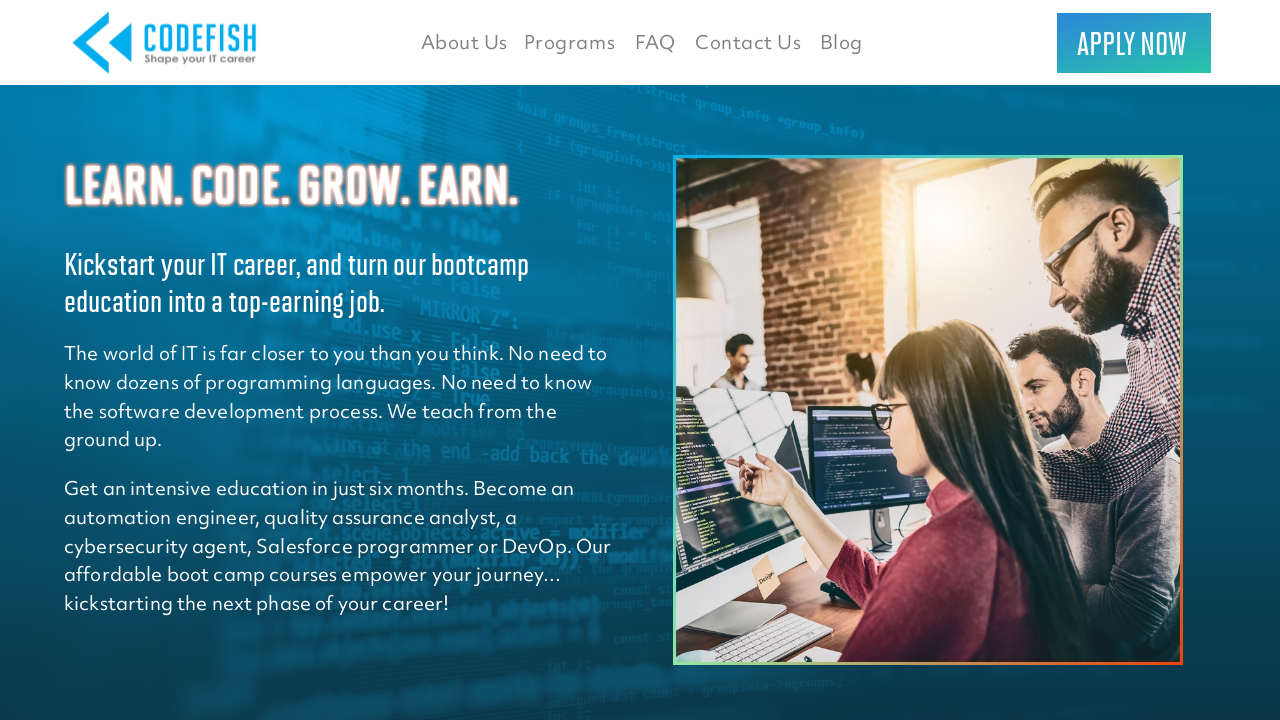

Navigated to https://codefish.io/
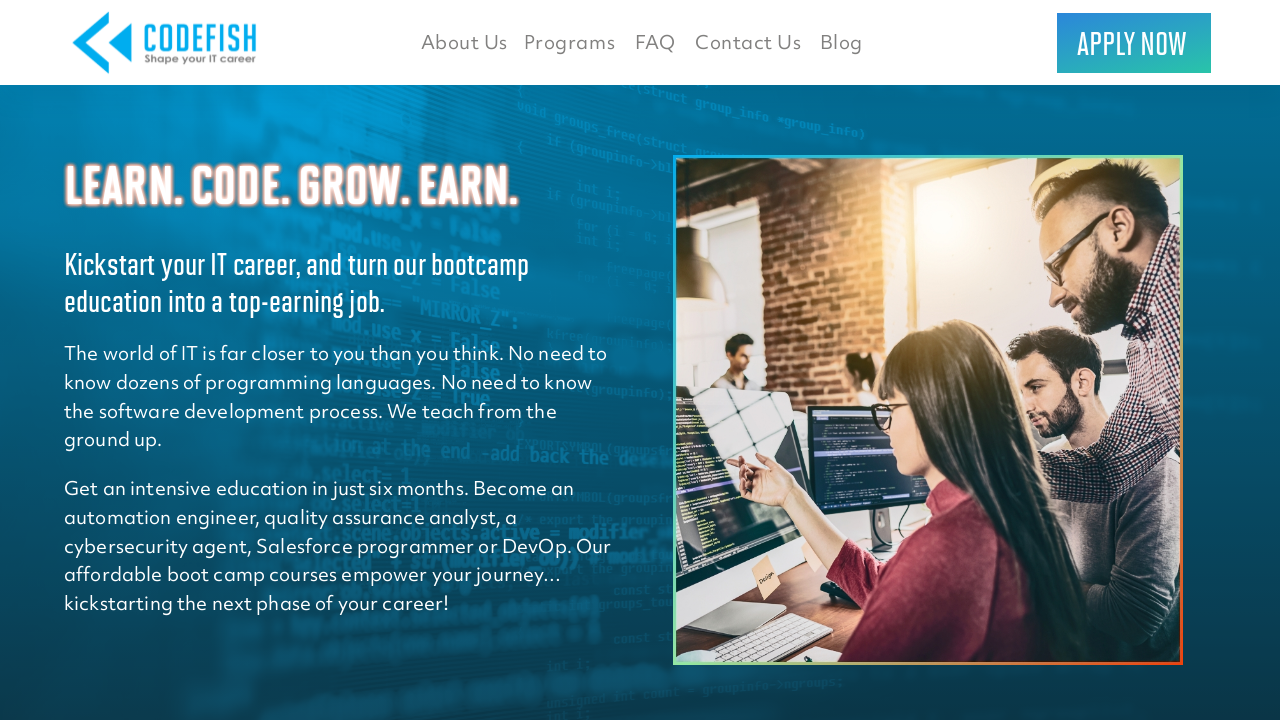

Waited for gradient-block paragraph elements to be visible
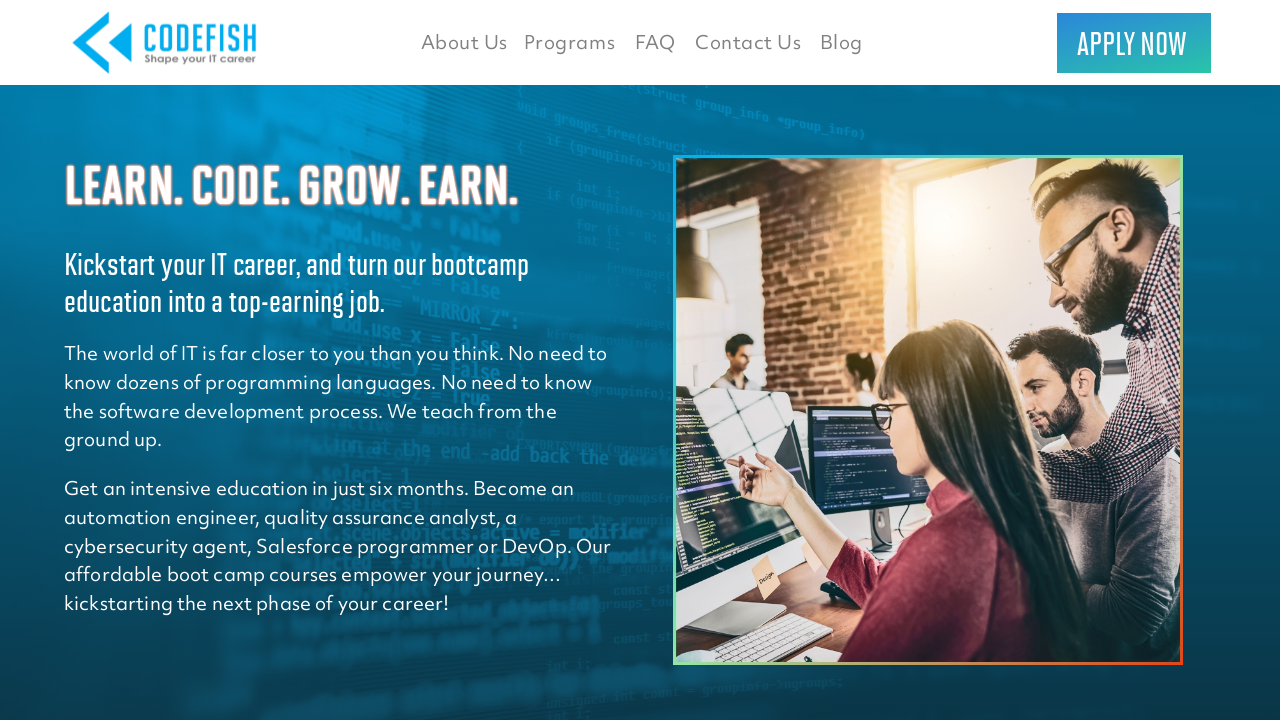

Located all gradient-block paragraph elements
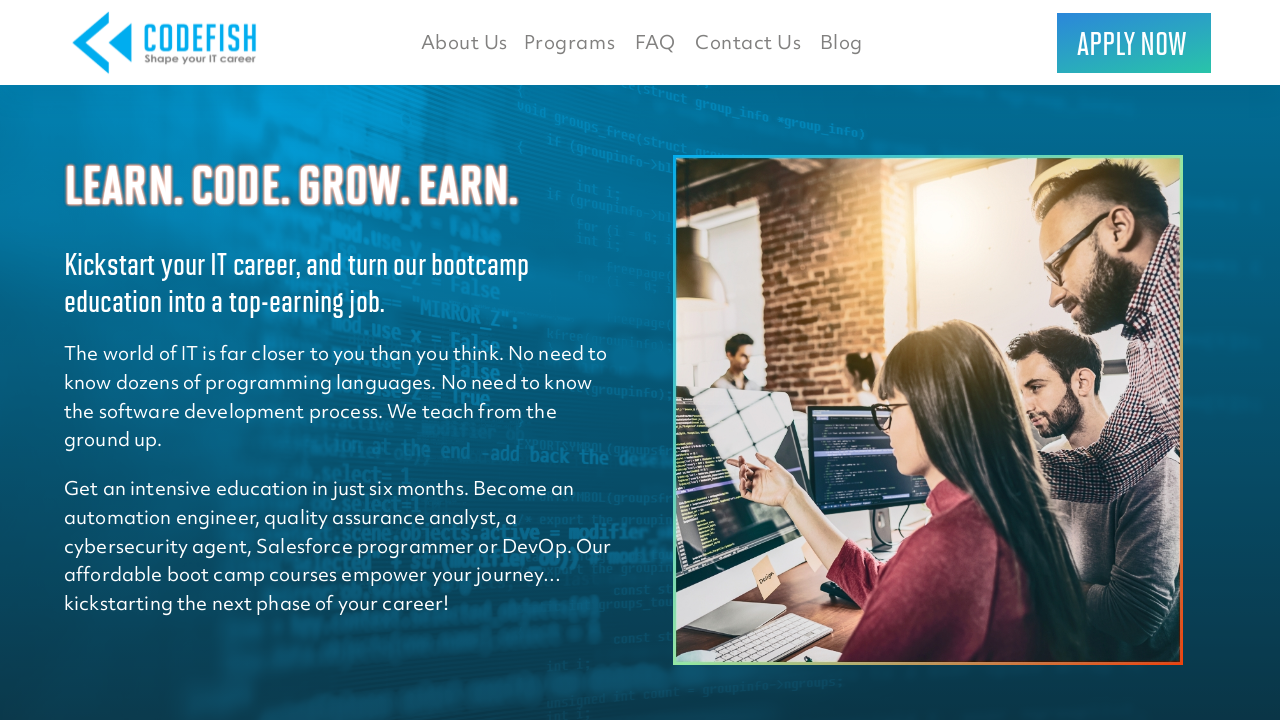

Found 8 text elements in gradient-block divs
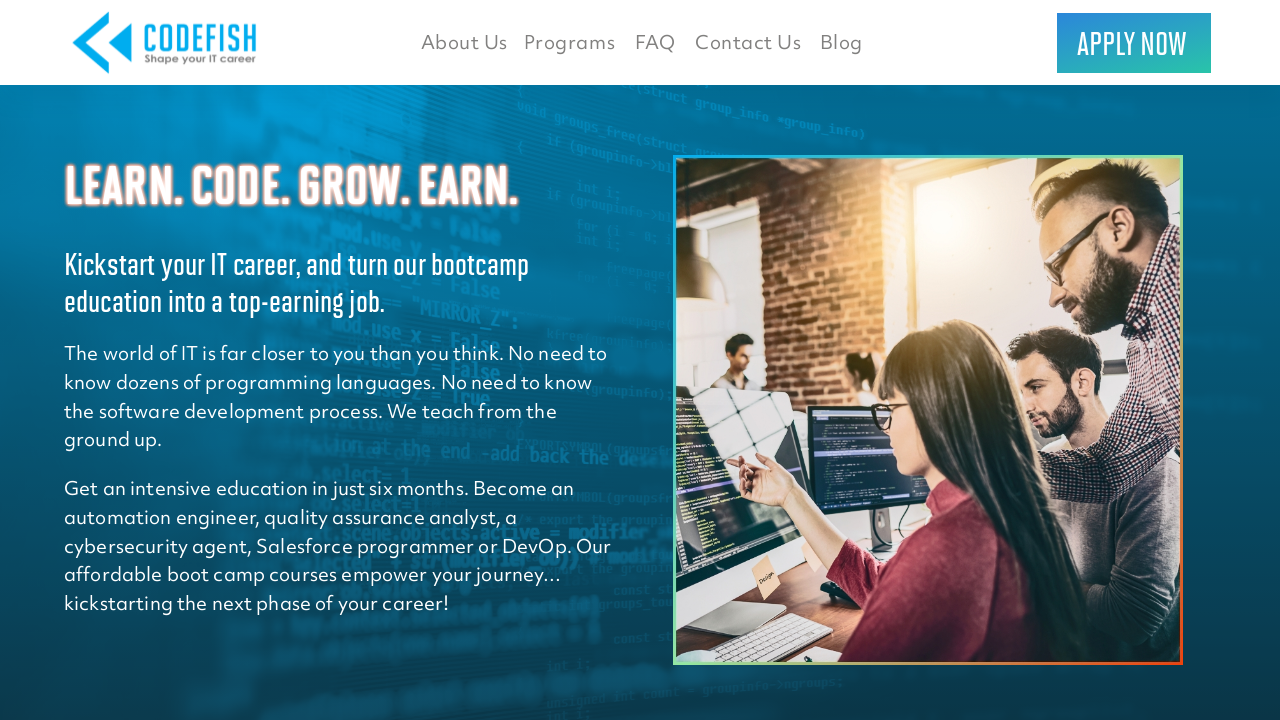

Verified that gradient-block text element 1 of 8 is displayed
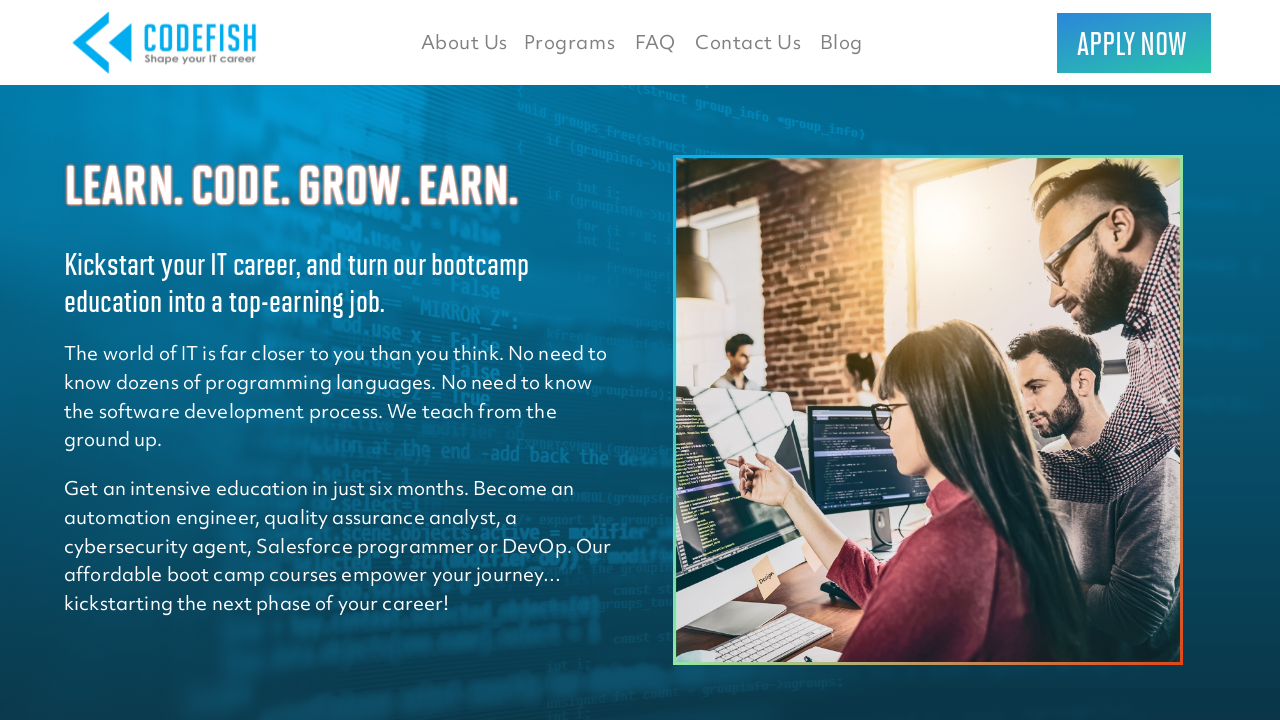

Verified that gradient-block text element 2 of 8 is displayed
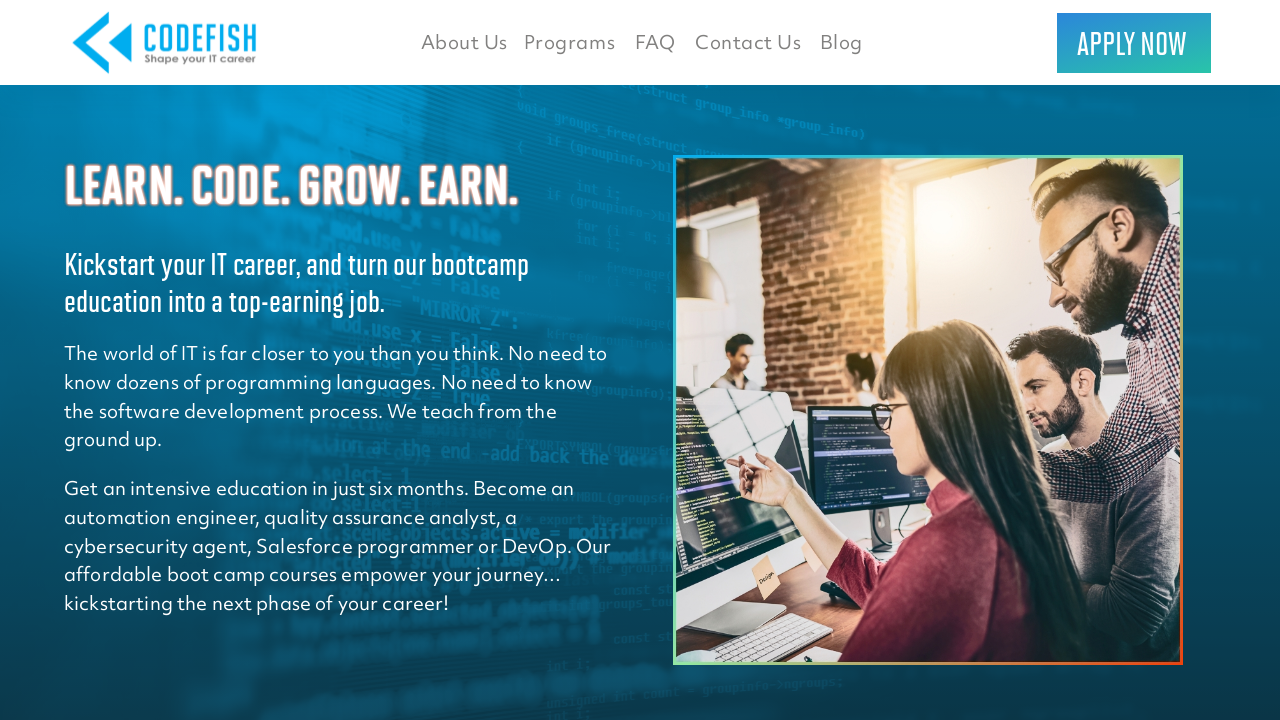

Verified that gradient-block text element 3 of 8 is displayed
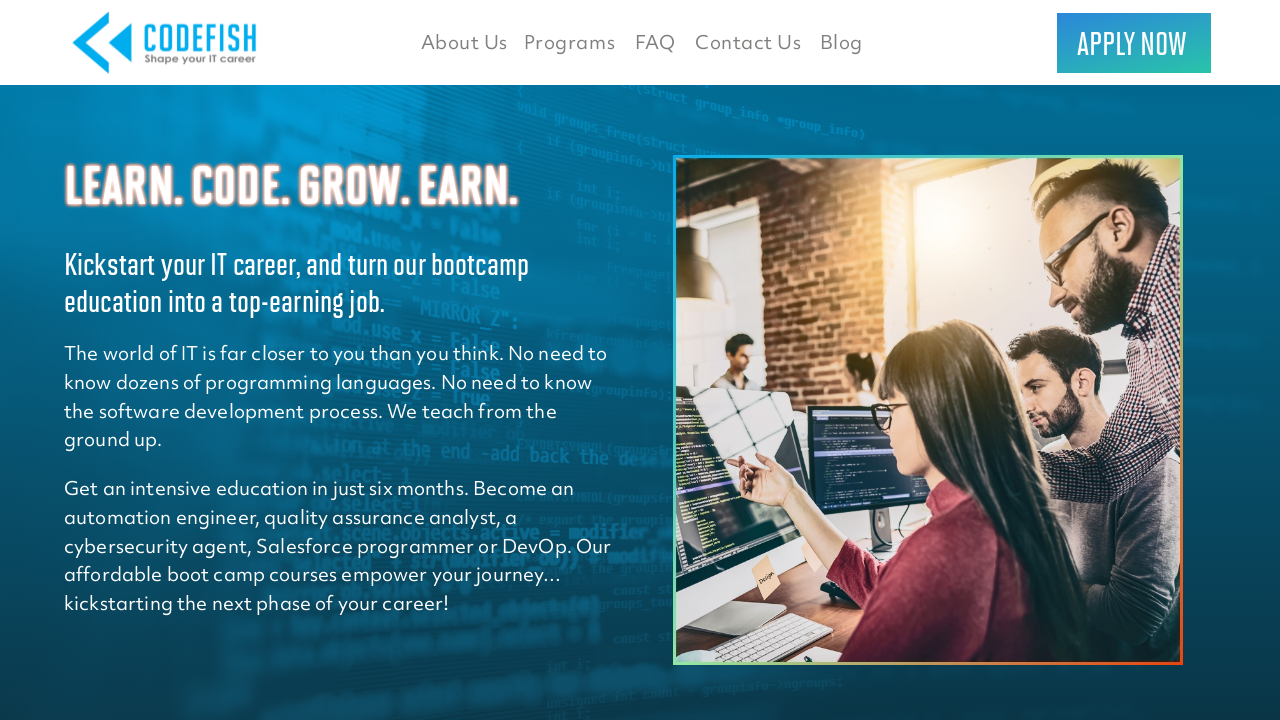

Verified that gradient-block text element 4 of 8 is displayed
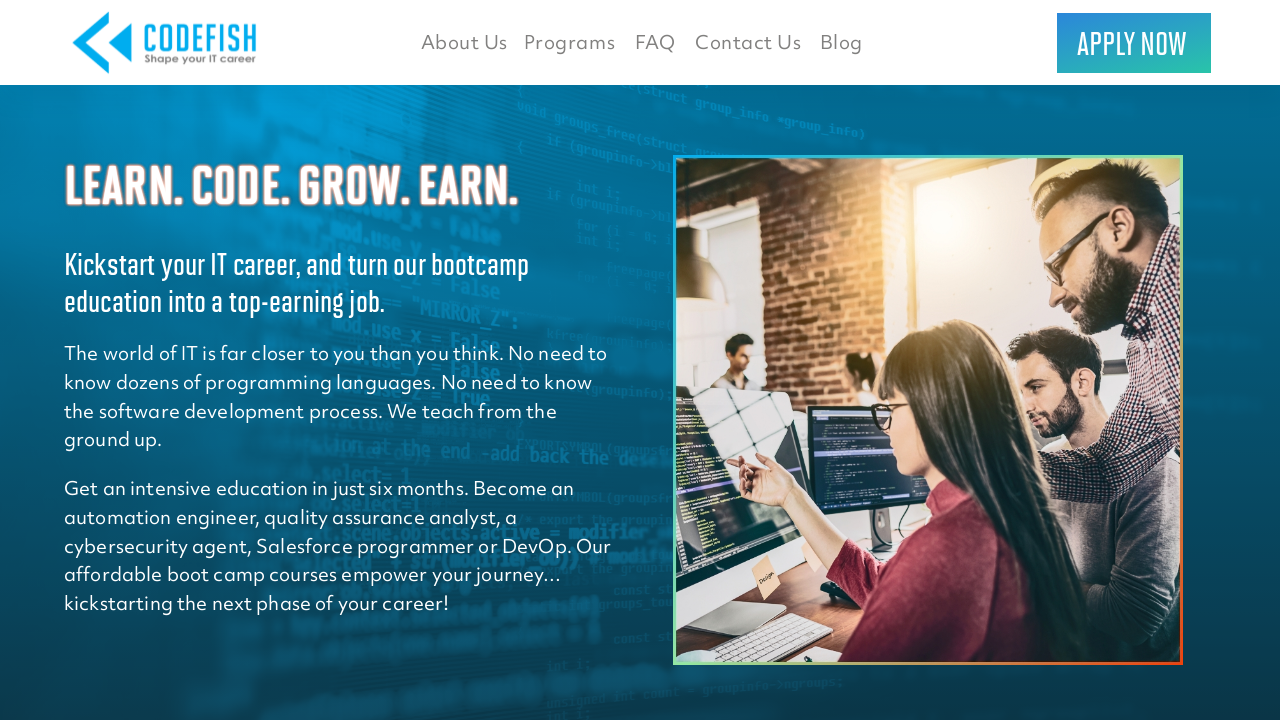

Verified that gradient-block text element 5 of 8 is displayed
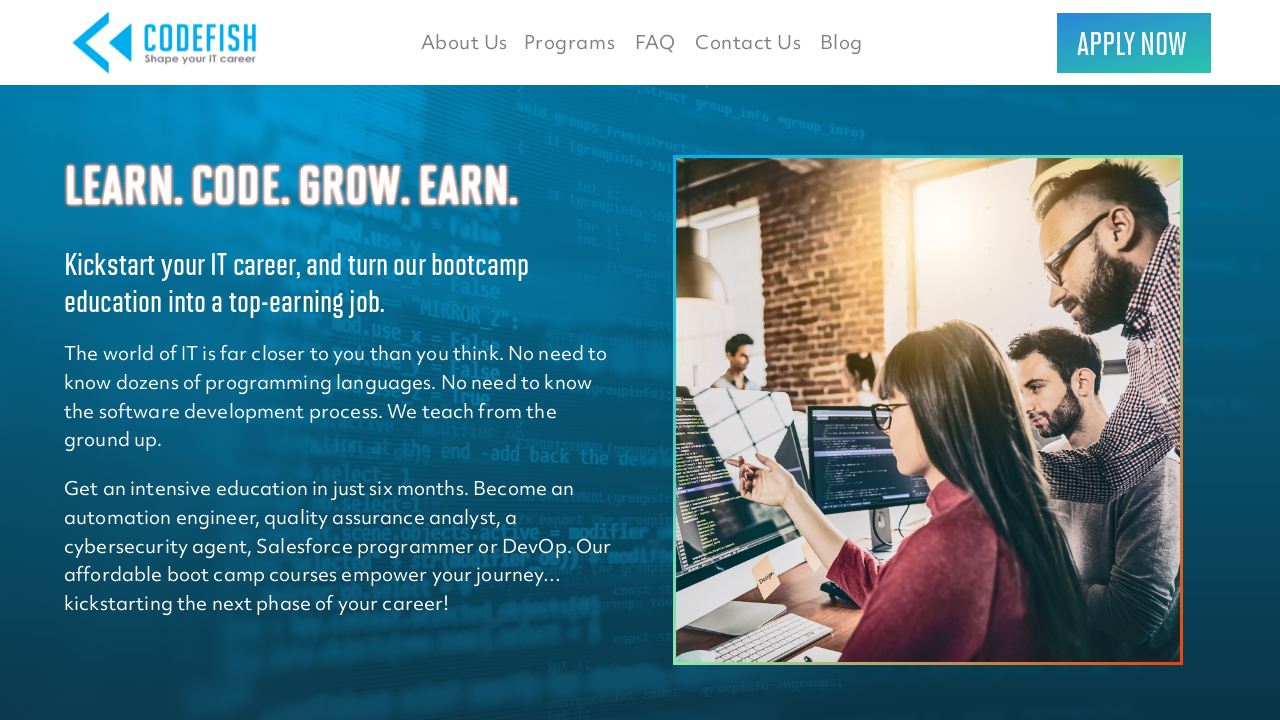

Verified that gradient-block text element 6 of 8 is displayed
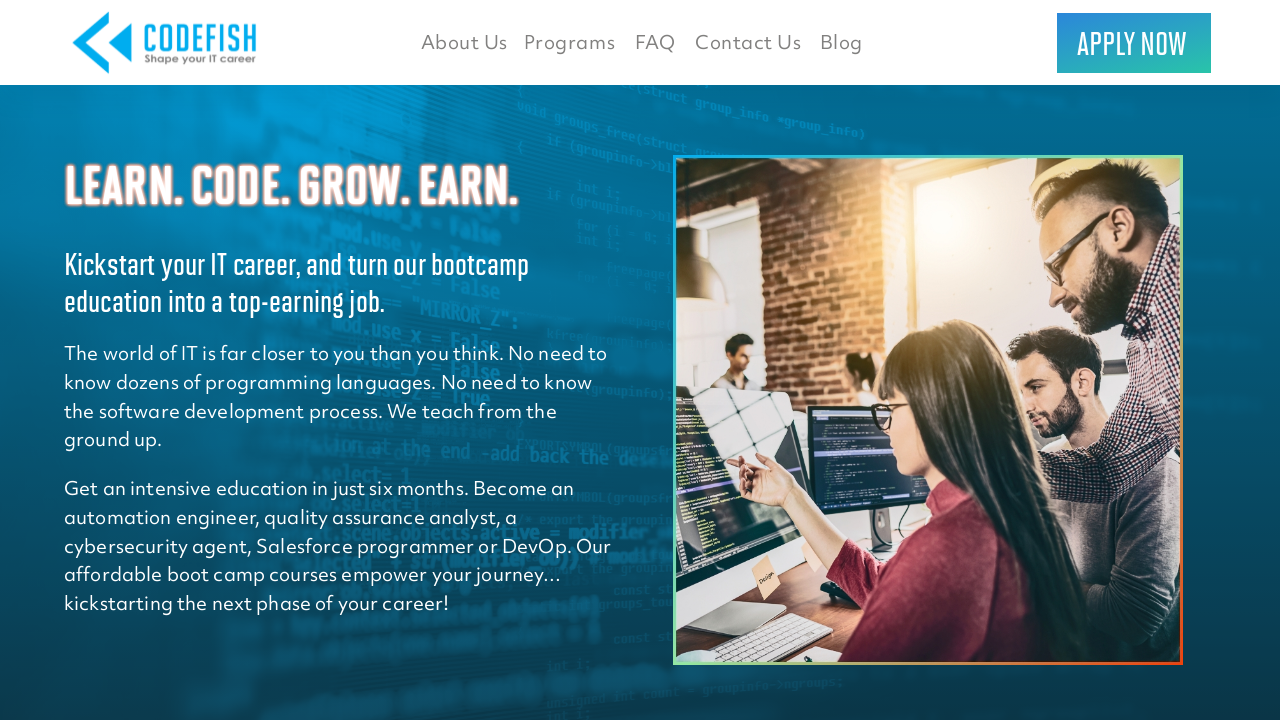

Verified that gradient-block text element 7 of 8 is displayed
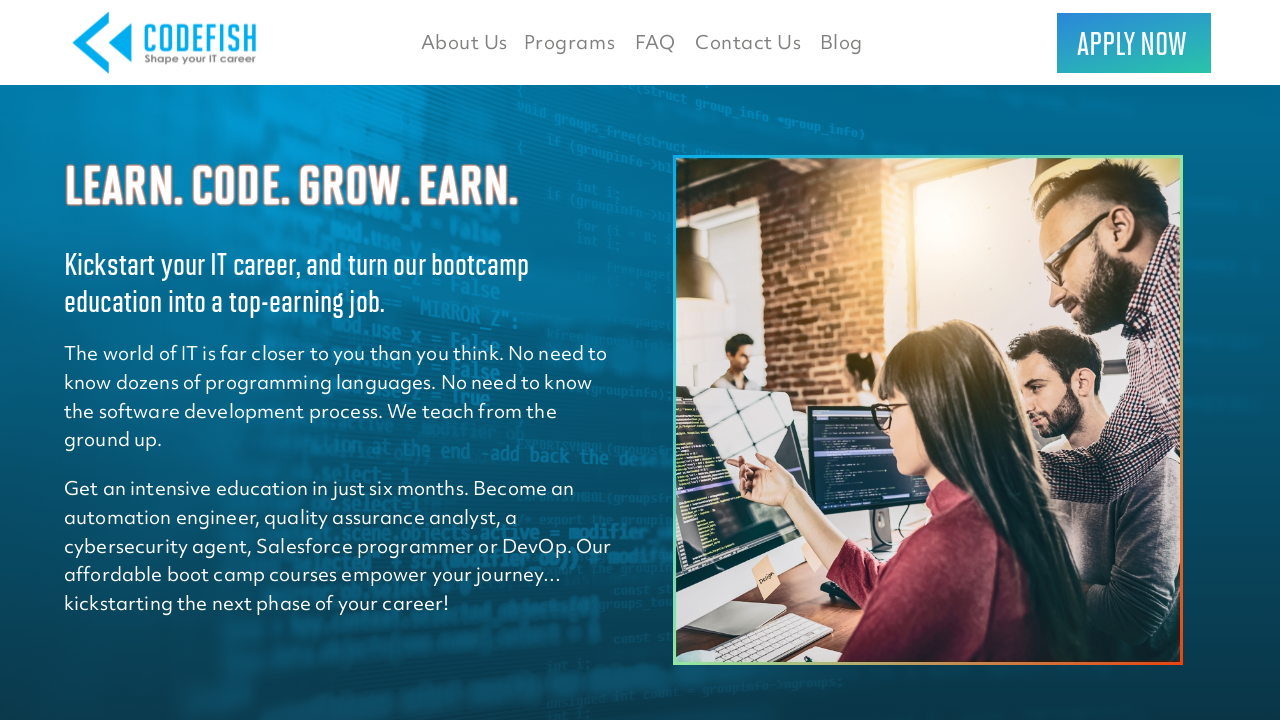

Verified that gradient-block text element 8 of 8 is displayed
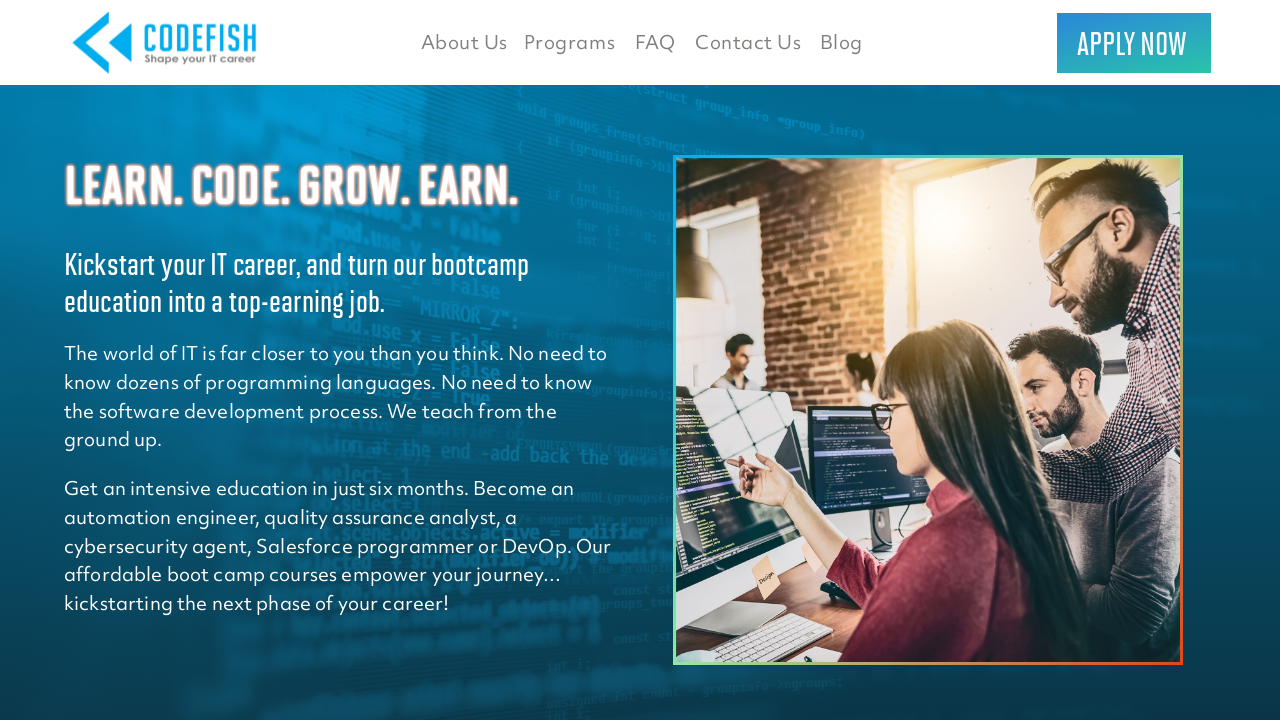

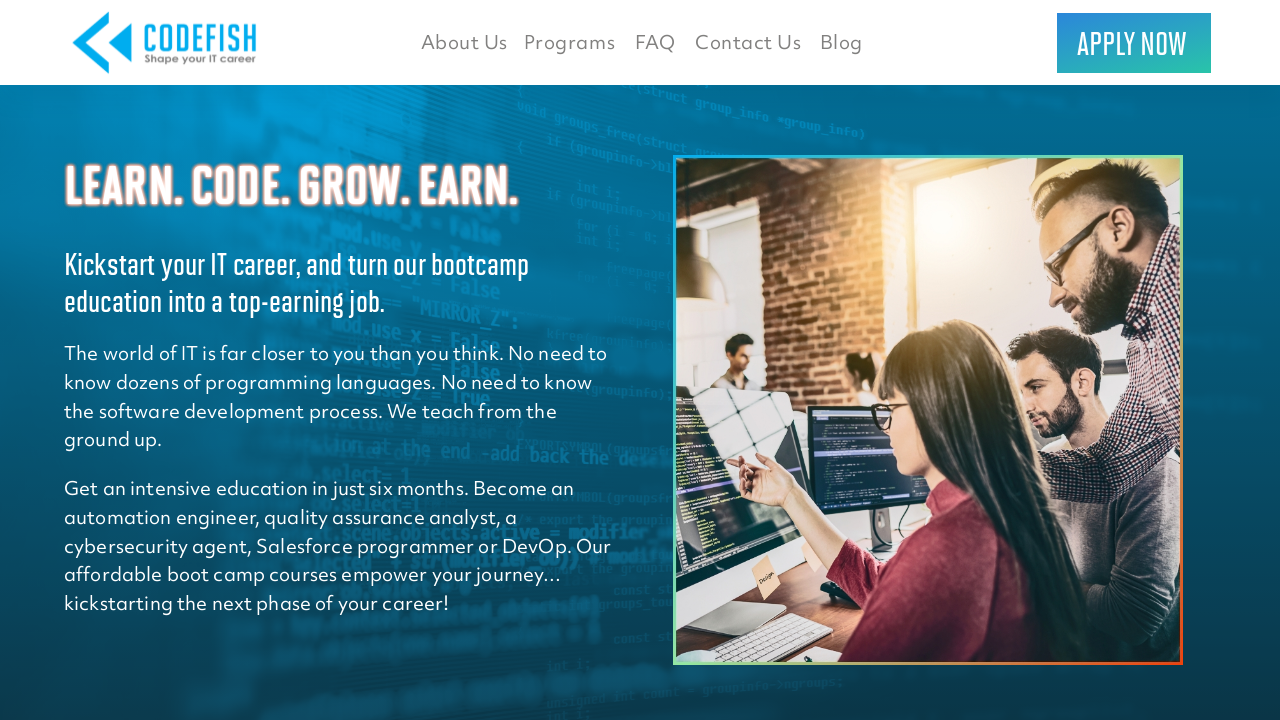